Tests successful registration by filling all fields including optional ones (phone, address) and verifying the success page

Starting URL: https://suninjuly.github.io/registration1.html

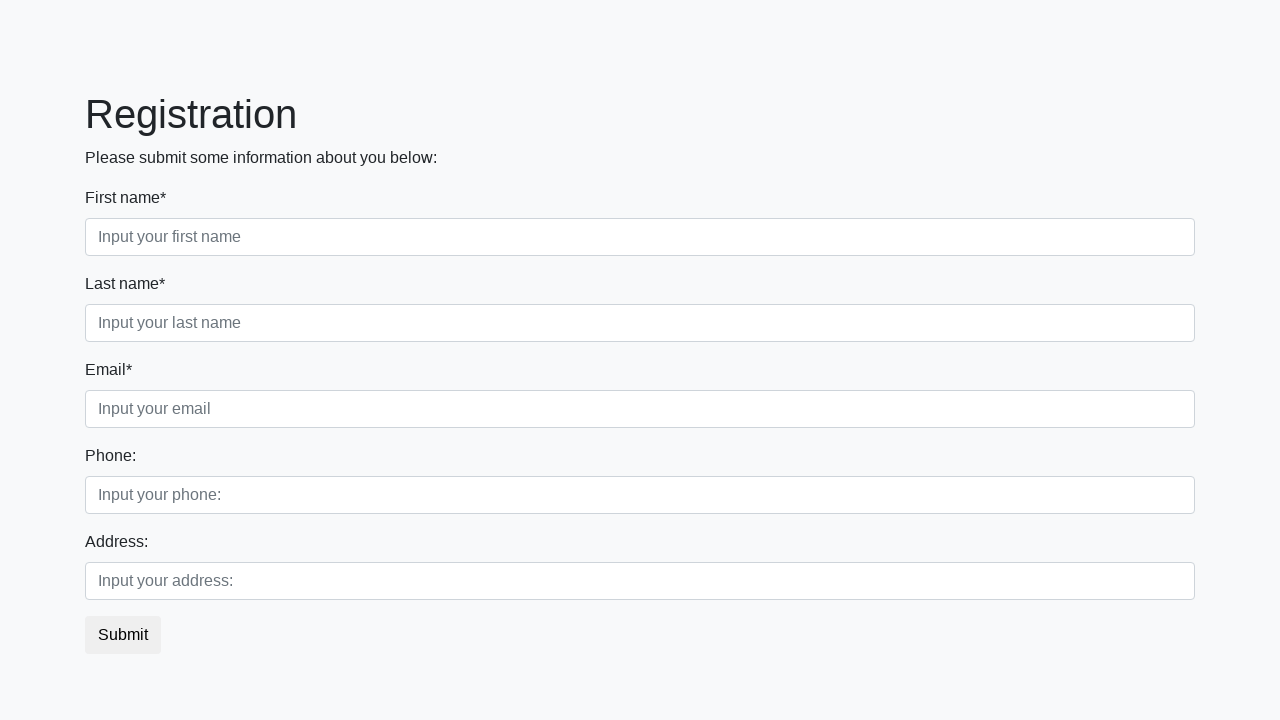

Filled first name field with 'John' on [placeholder='Input your first name']
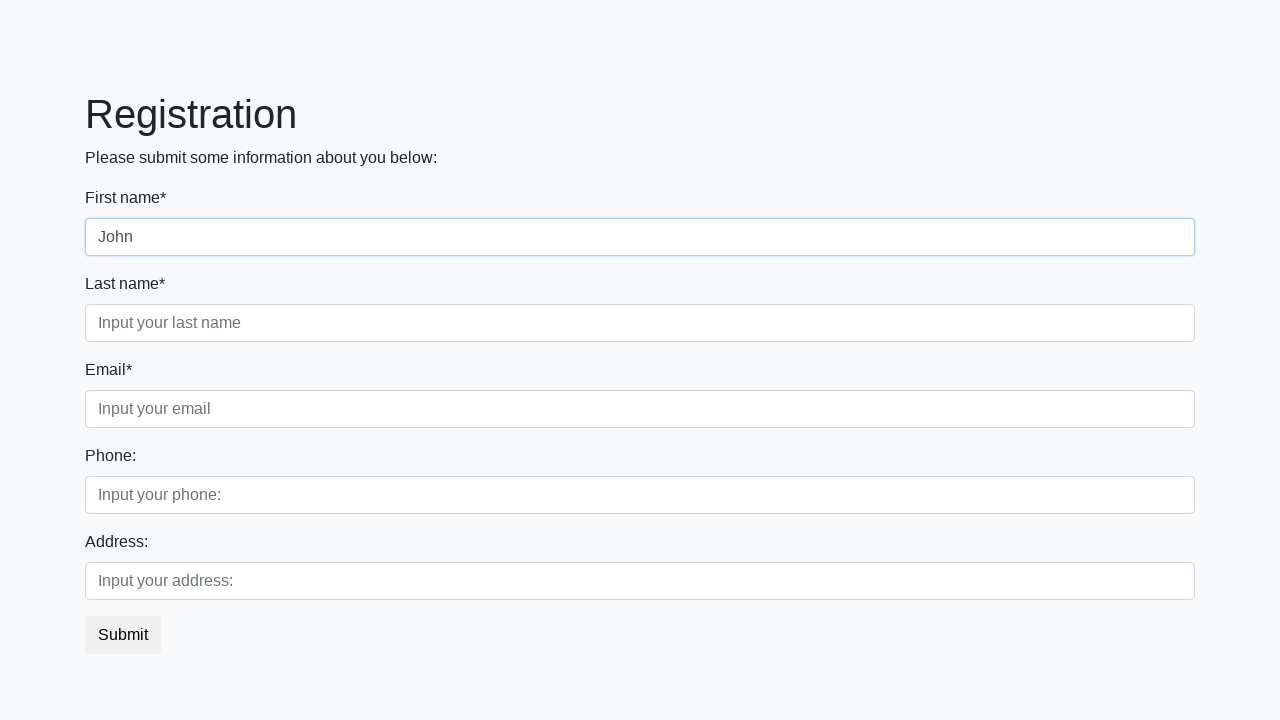

Filled last name field with 'Smith' on [placeholder='Input your last name']
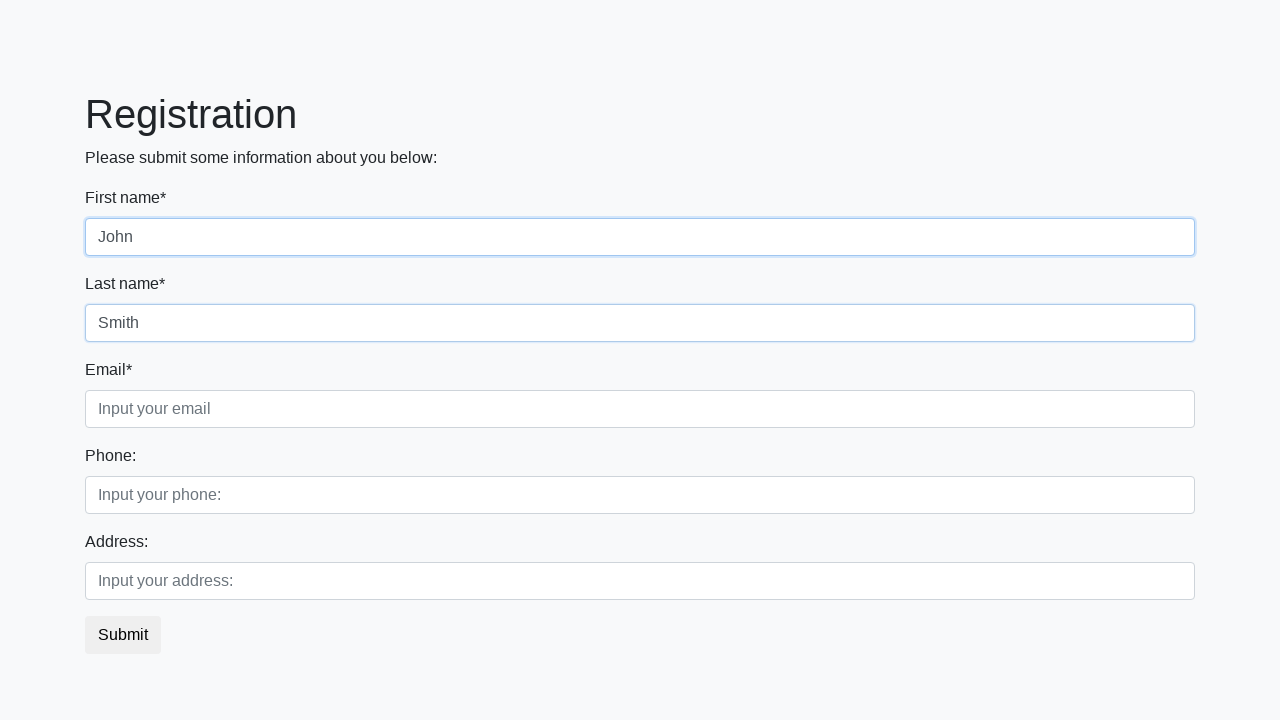

Filled email field with 'smith@gmail.com' on [placeholder='Input your email']
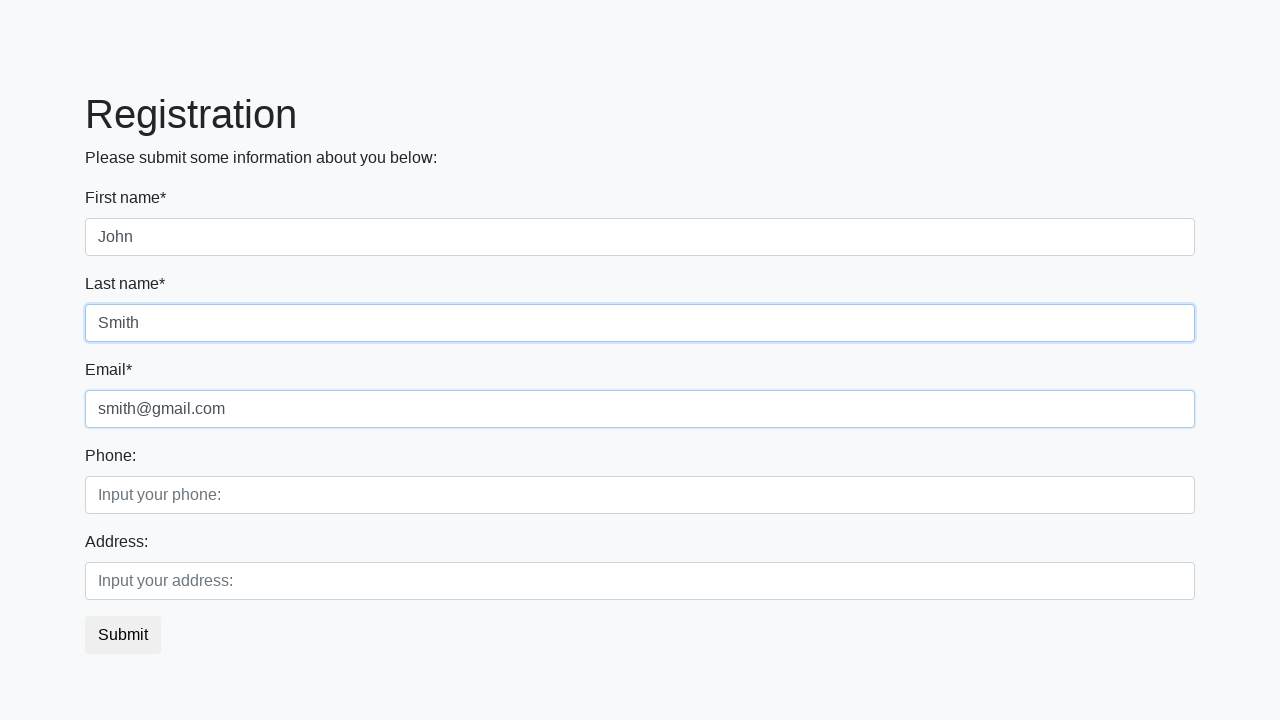

Filled phone field with '1236459' on [placeholder='Input your phone:']
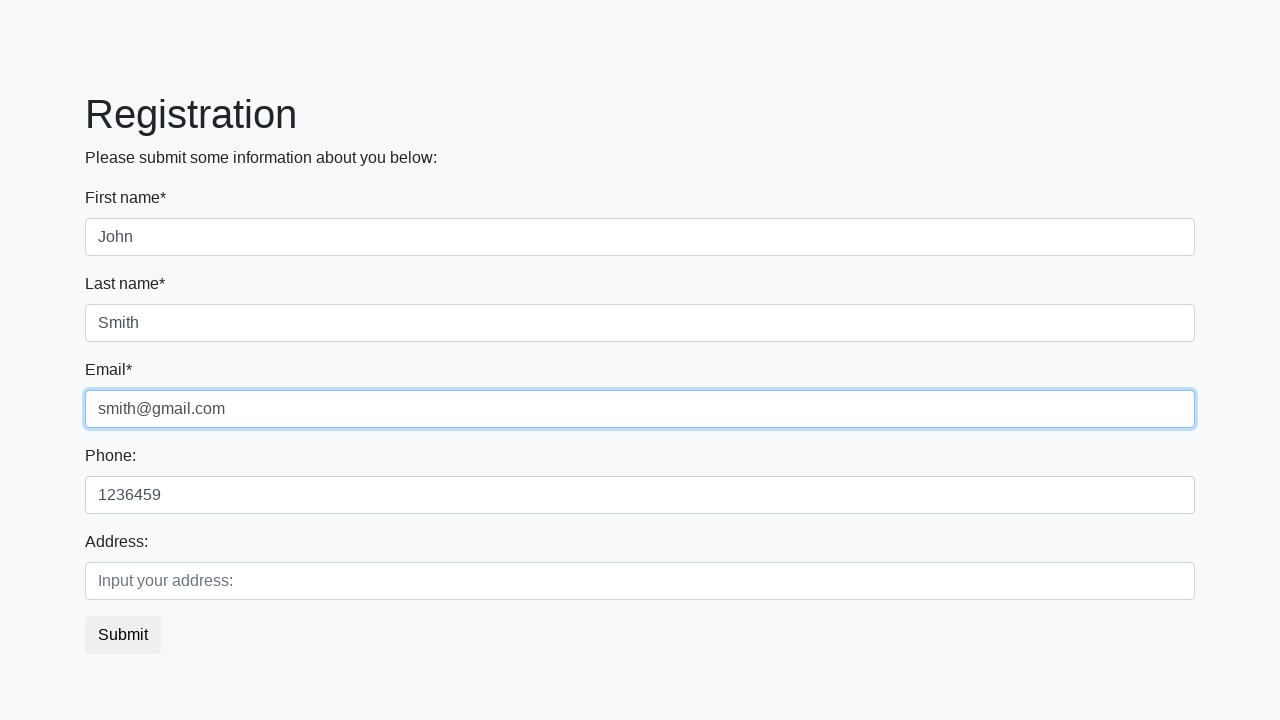

Filled address field with 'Riga' on [placeholder='Input your address:']
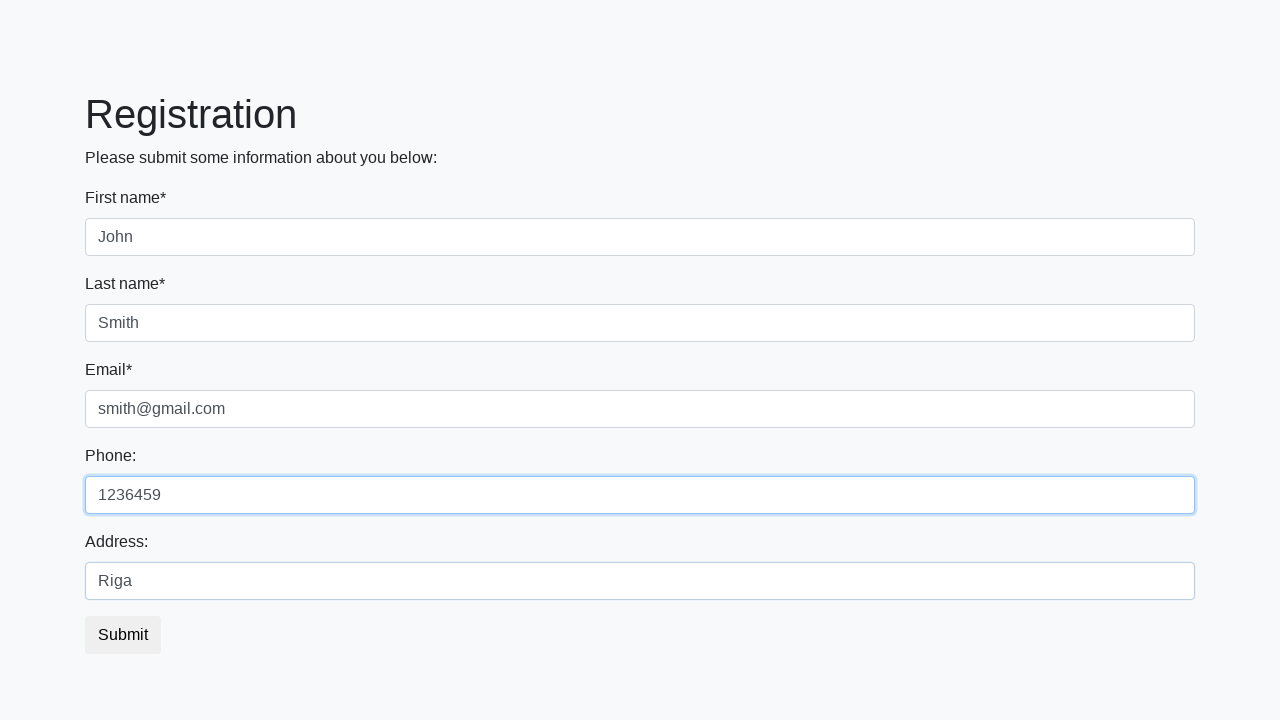

Clicked submit button to register at (123, 635) on [type='submit']
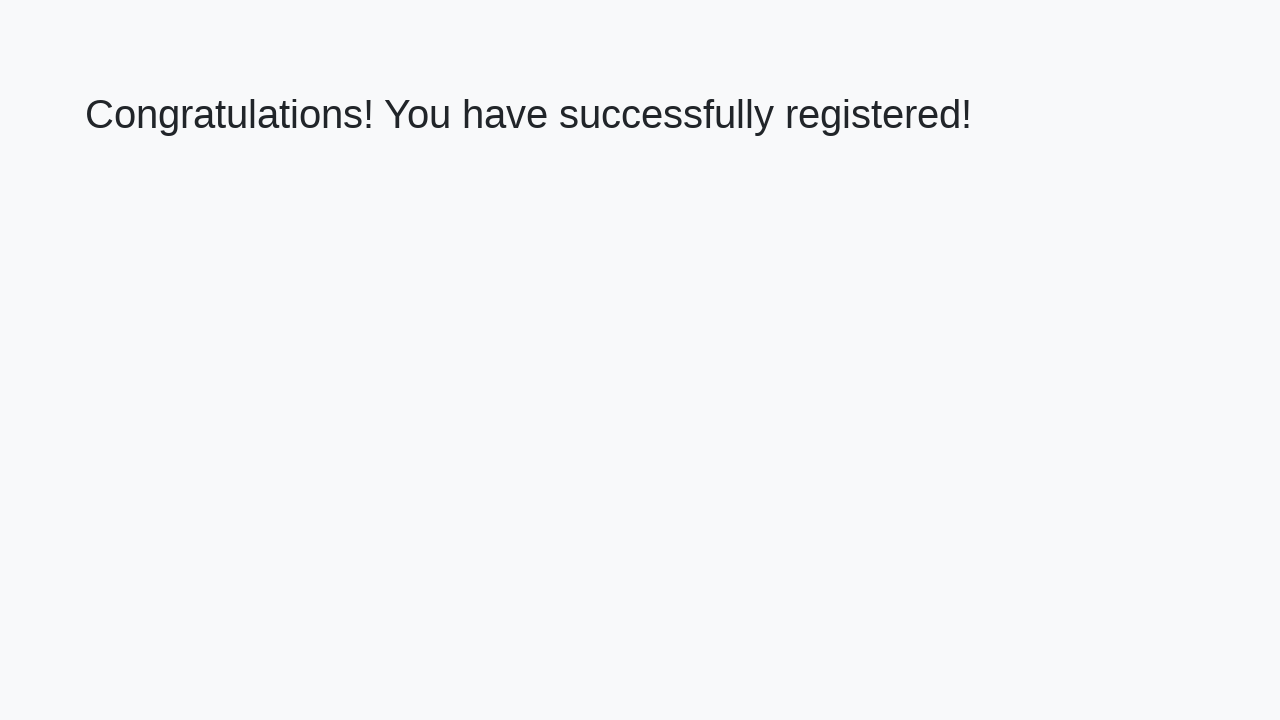

Success message header loaded on registration result page
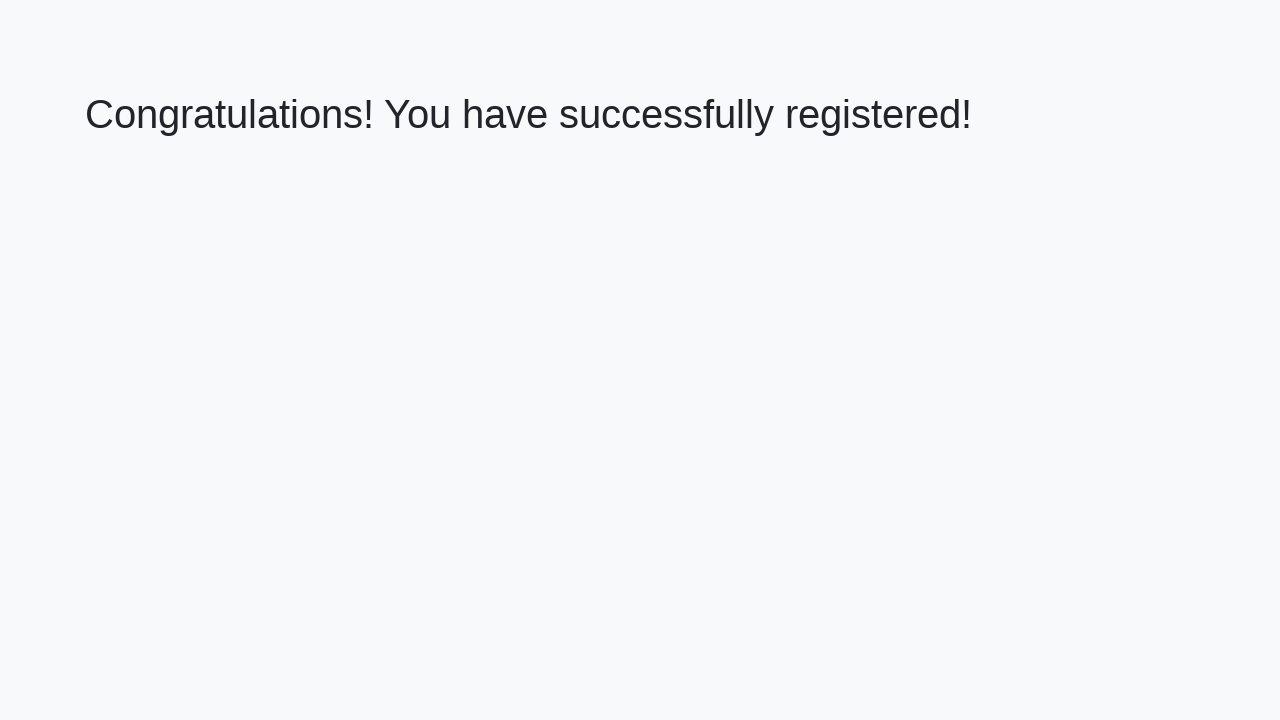

Retrieved success message text: 'Congratulations! You have successfully registered!'
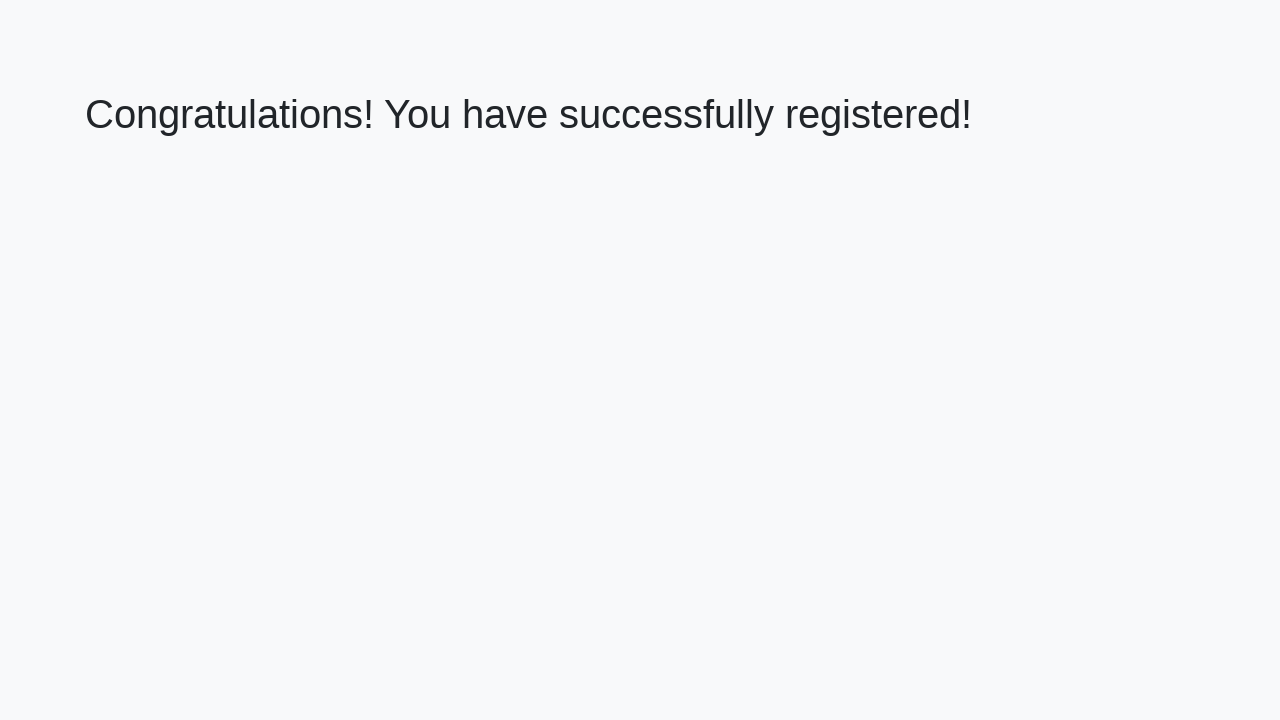

Verified success message matches expected text
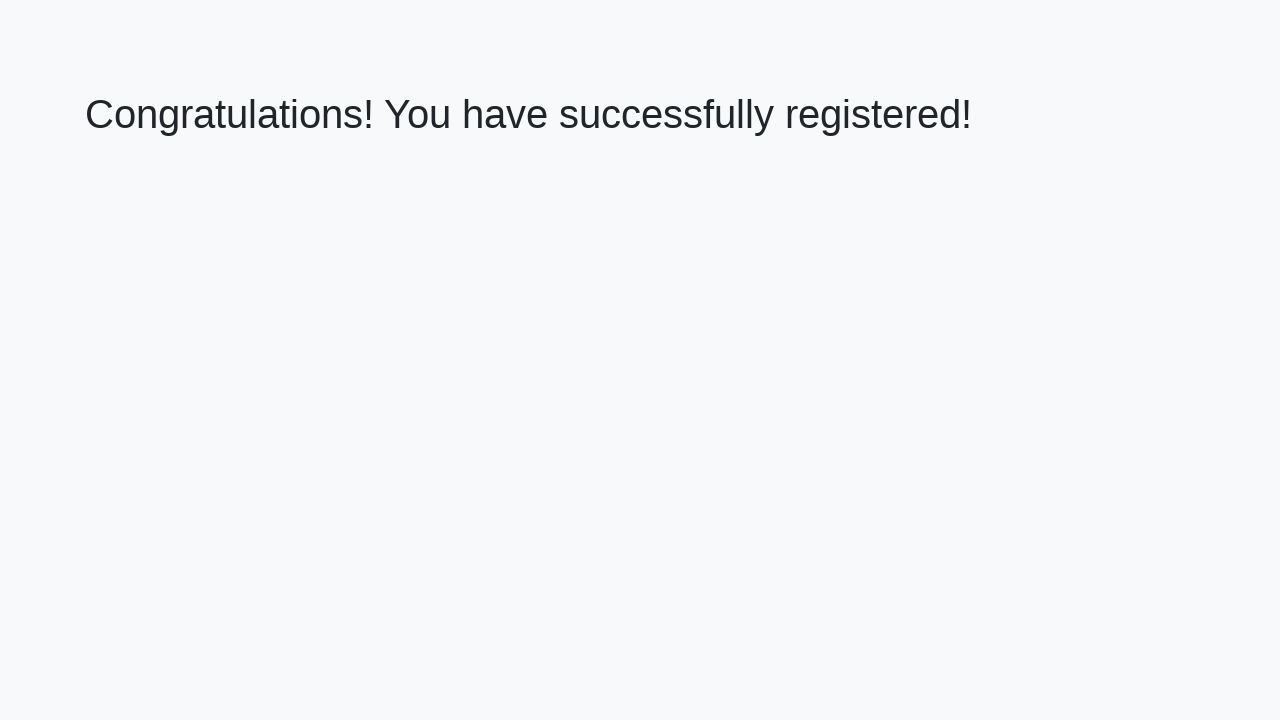

Verified URL contains 'registration_result' indicating success page
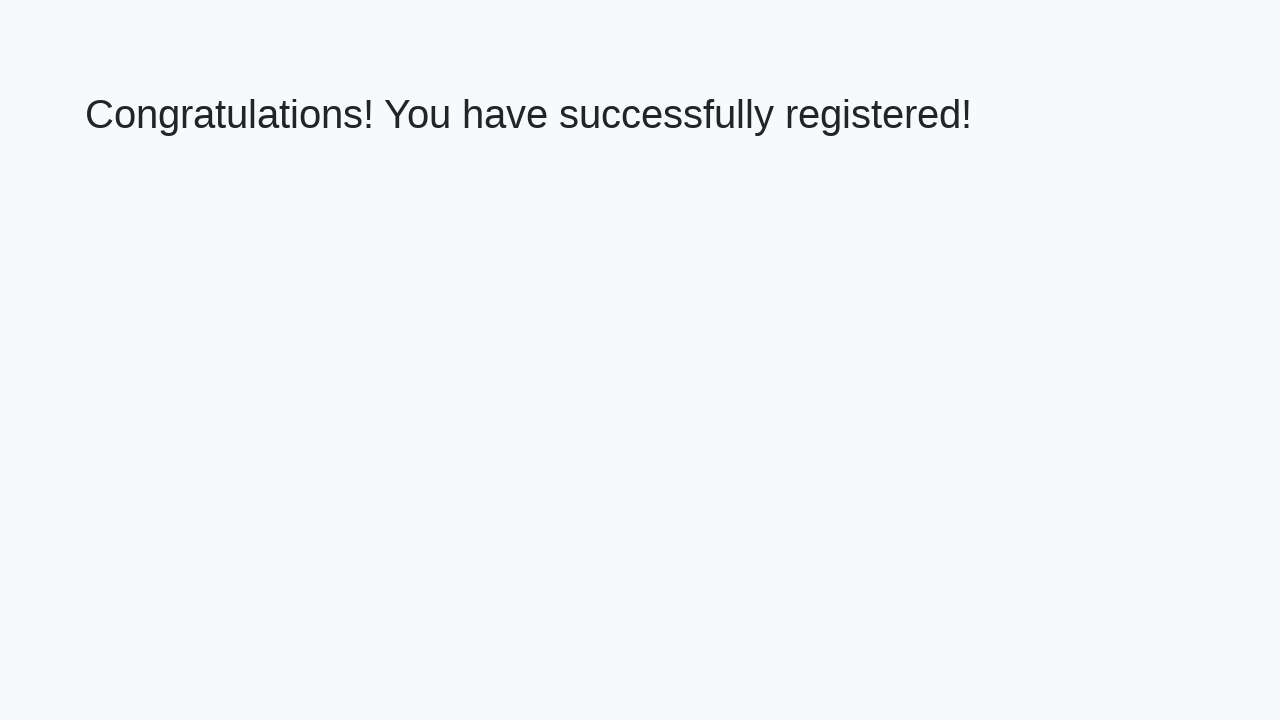

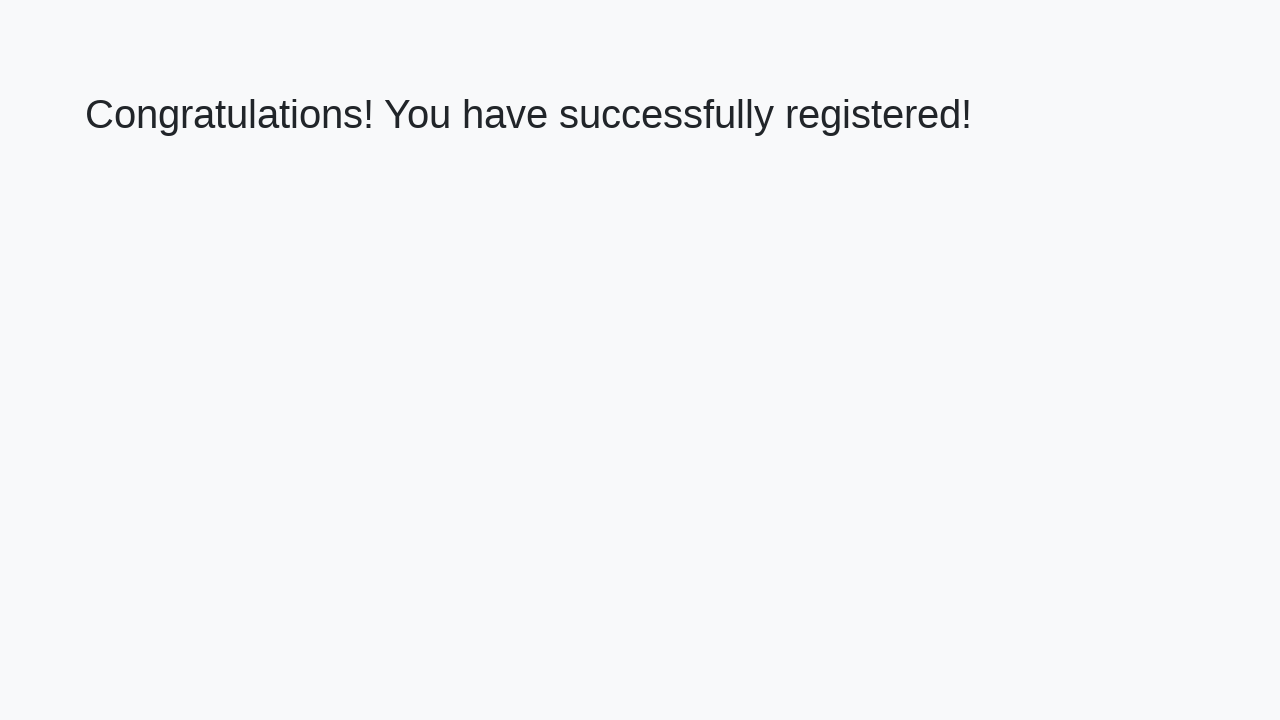